Tests tooltip on button by hovering and verifying tooltip text appears.

Starting URL: https://demoqa.com/tool-tips

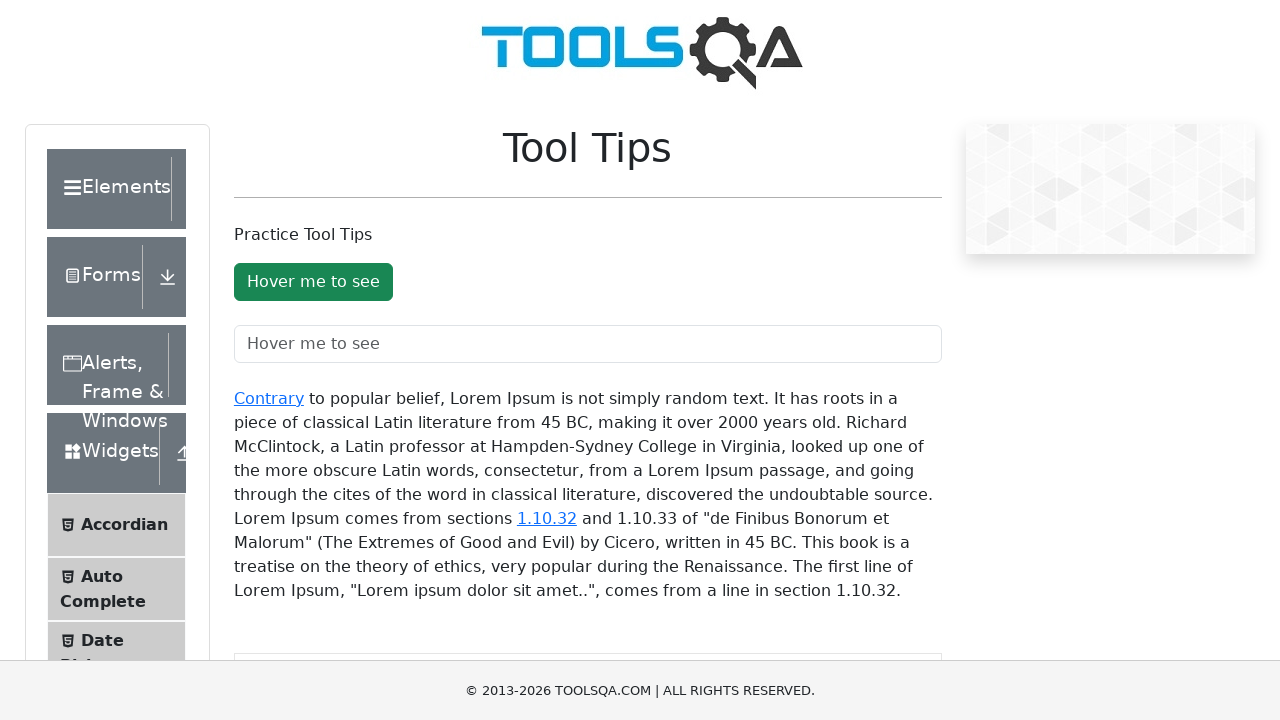

Hovered over the tooltip button at (313, 282) on #toolTipButton
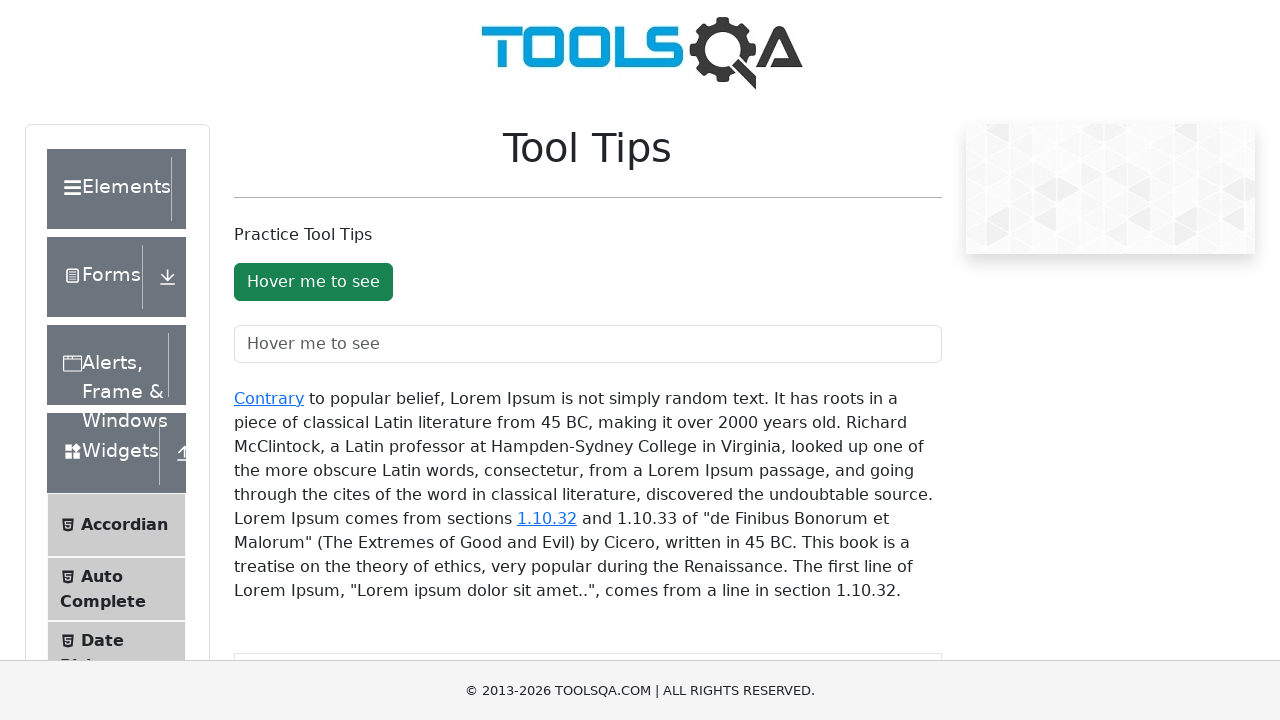

Tooltip text 'You hovered over the Button' appeared
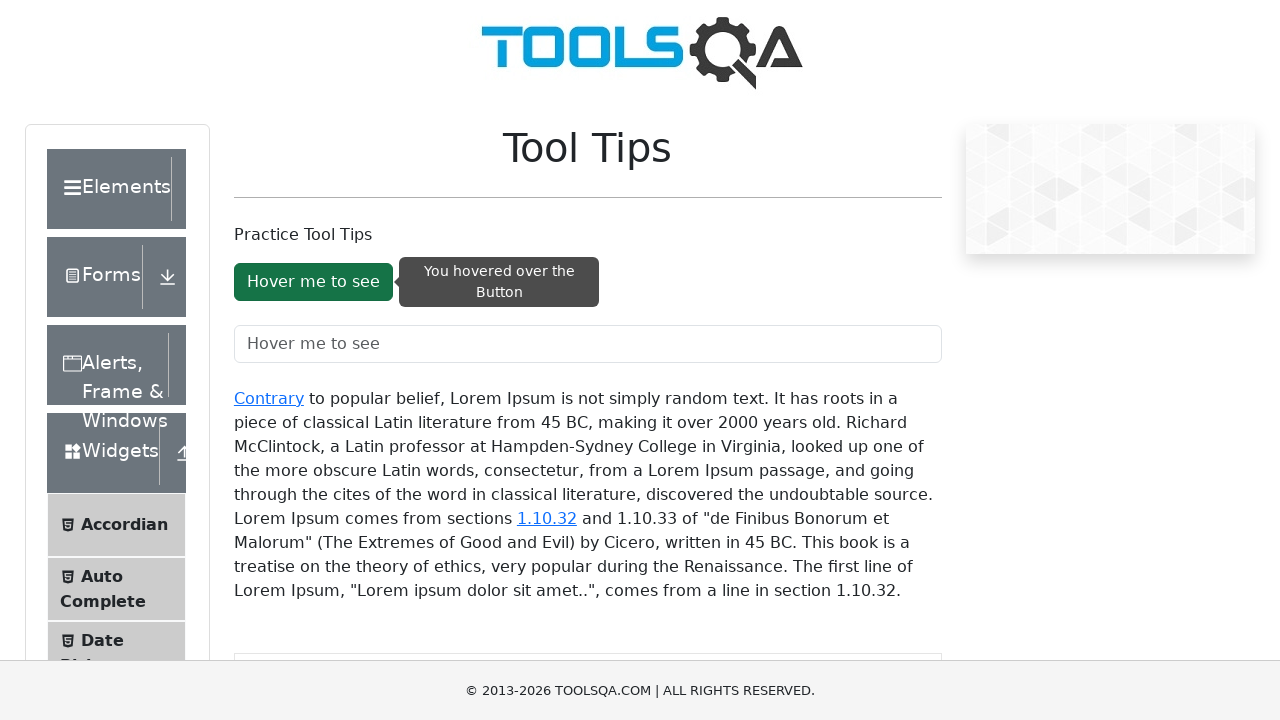

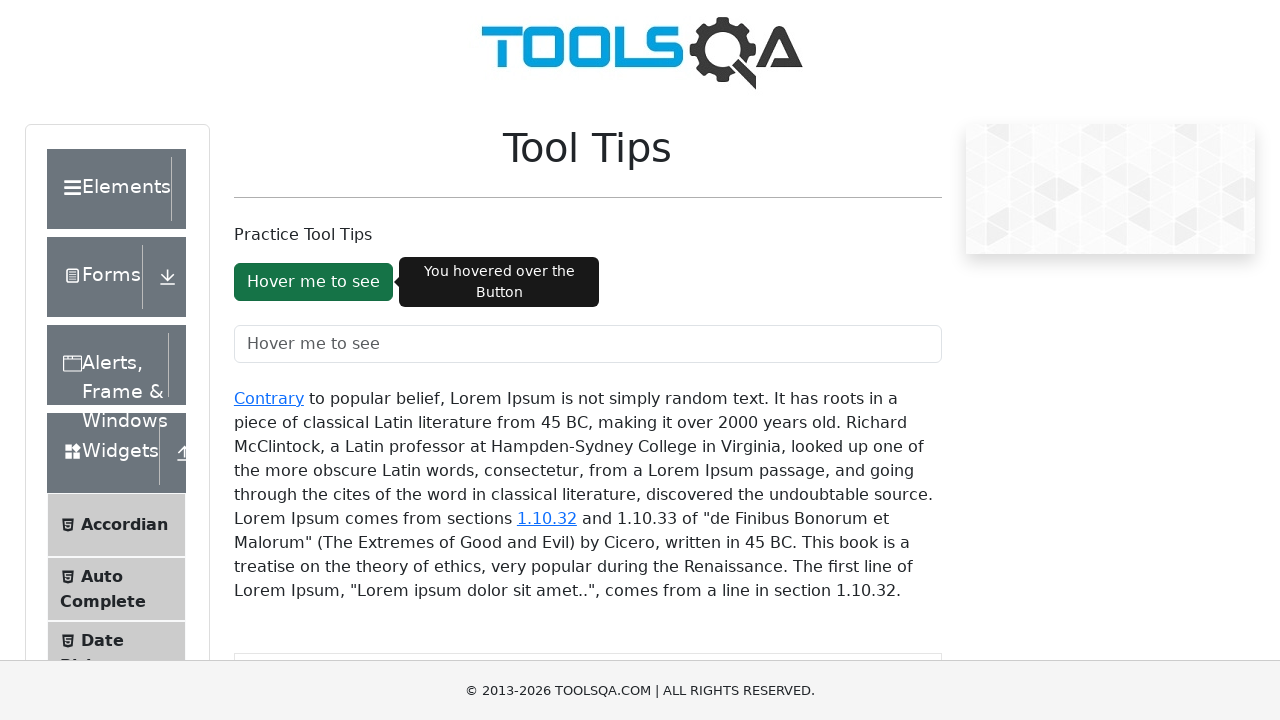